Tests handling of a confirmation alert dialog by clicking a button that triggers the confirmation and dismissing it

Starting URL: https://testautomationpractice.blogspot.com/

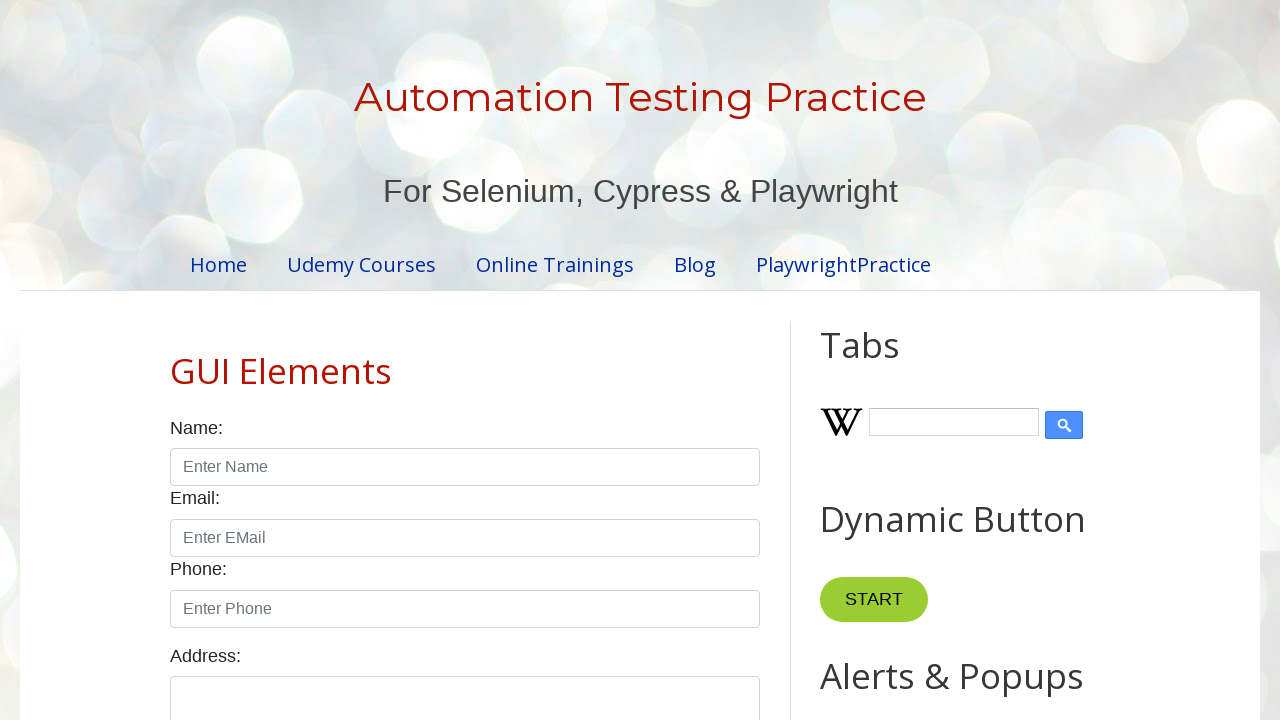

Set up dialog handler to dismiss confirmation alerts
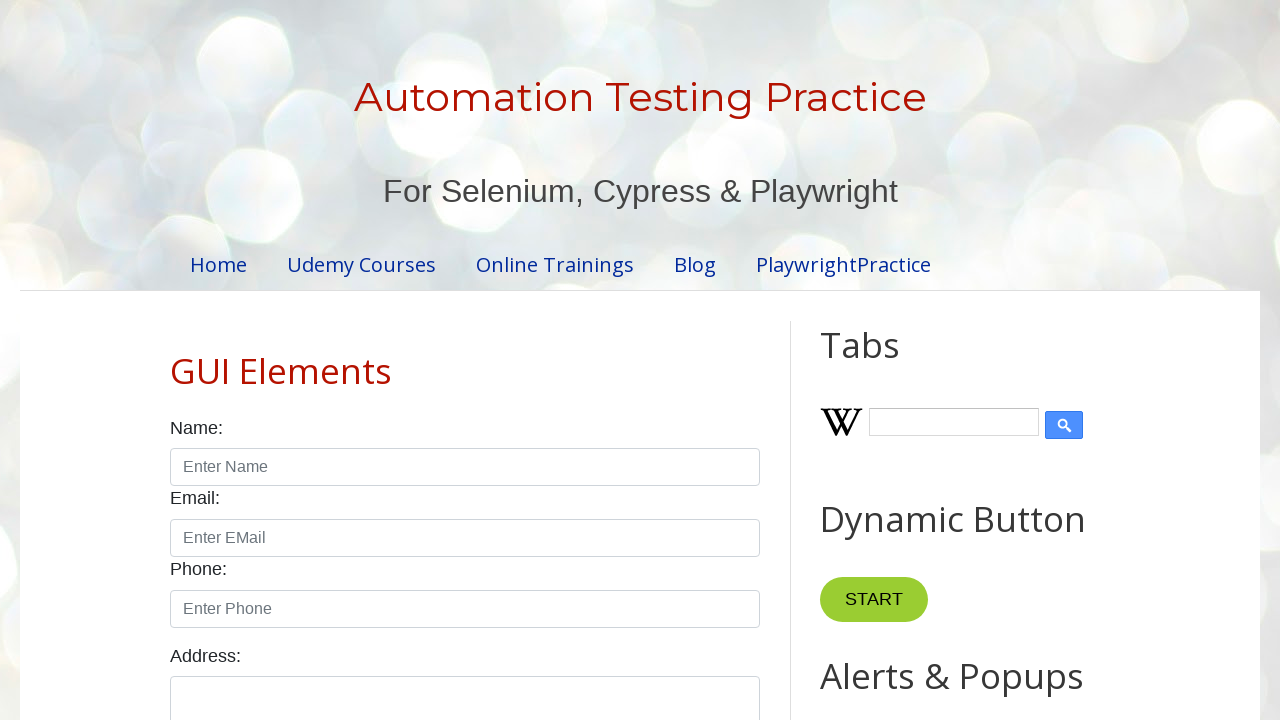

Clicked Confirmation Alert button to trigger the confirmation dialog at (912, 360) on button:has-text('Confirmation Alert')
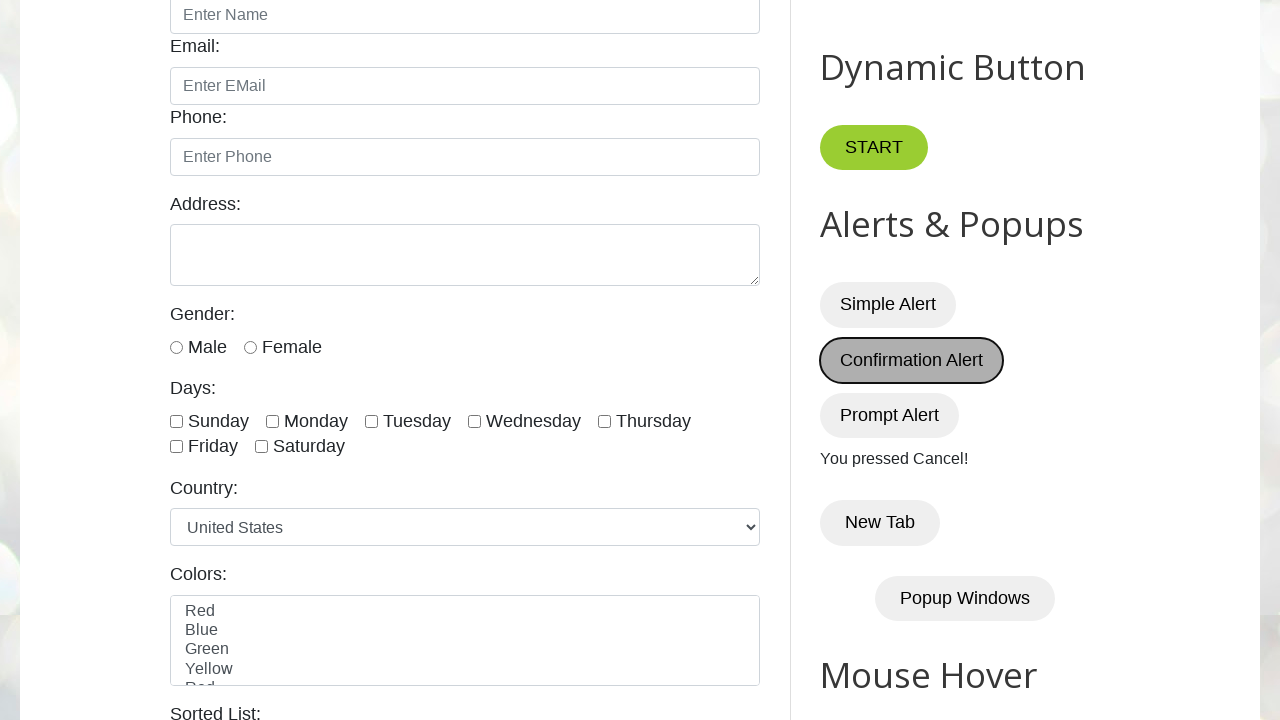

Waited for confirmation dialog to be handled
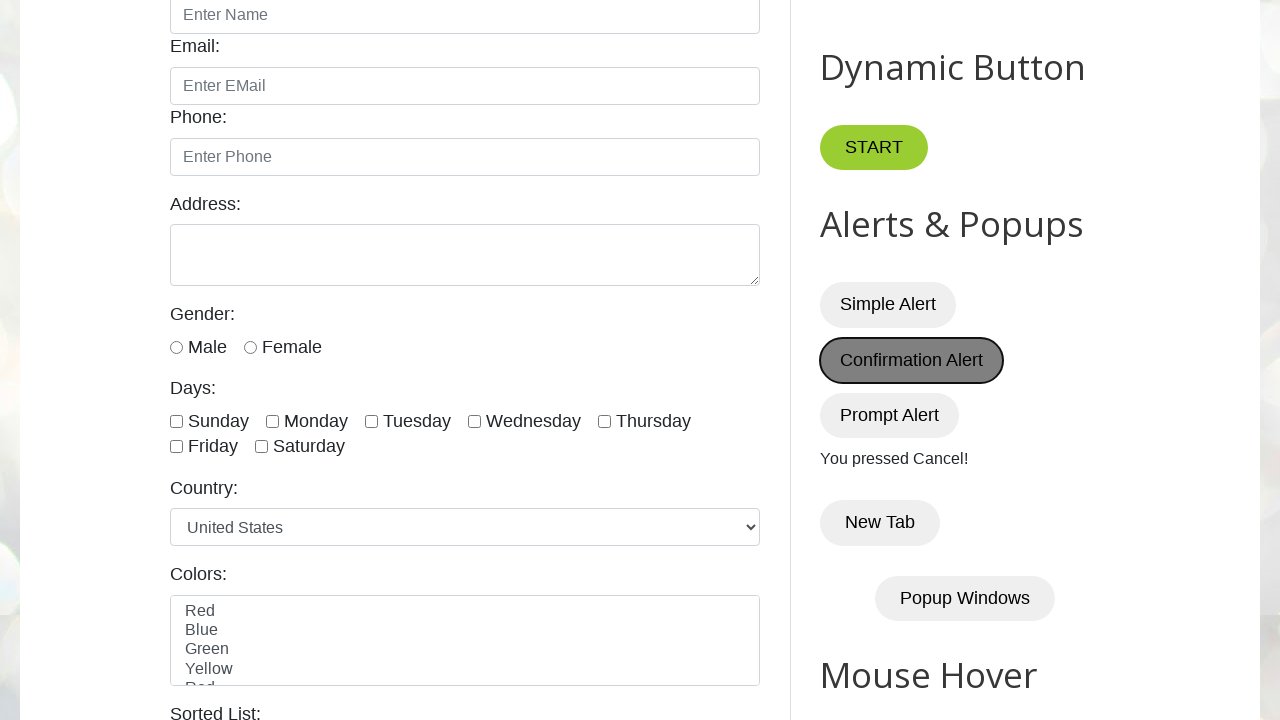

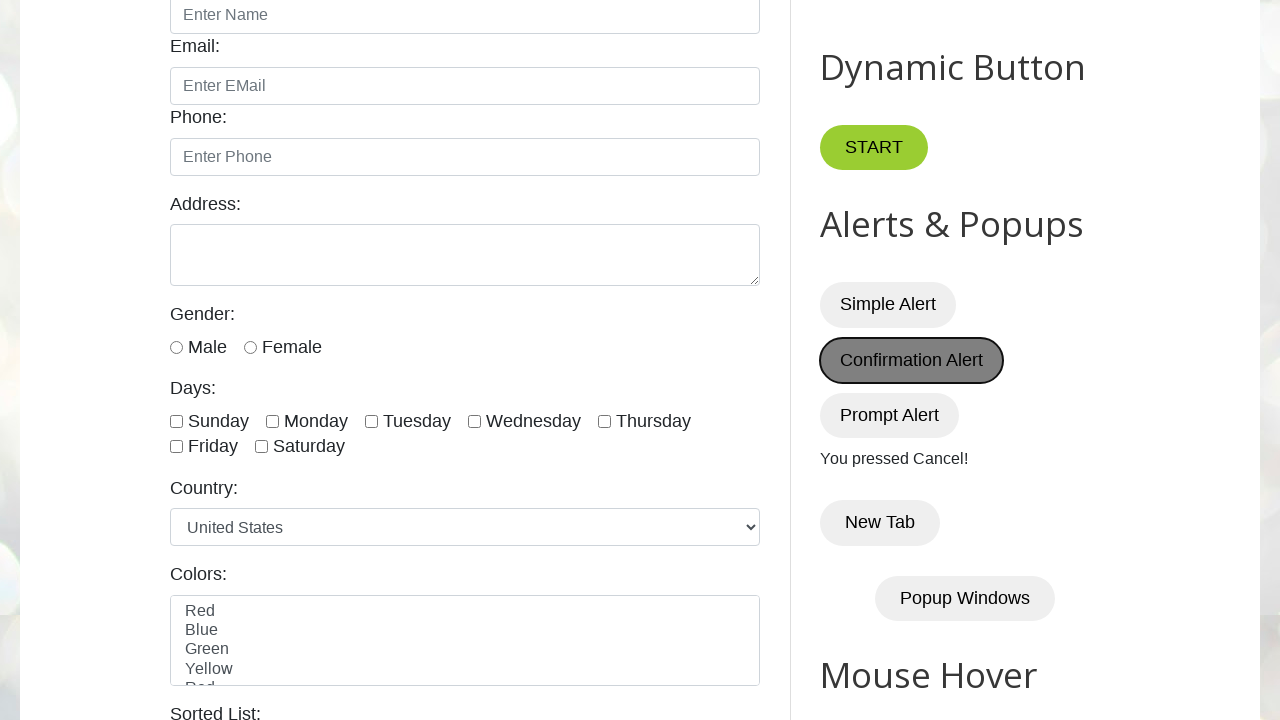